Tests keyboard events by typing text and pressing Enter on a keyboard events demo page, then verifies the resulting message is displayed

Starting URL: https://training-support.net/webelements/keyboard-events

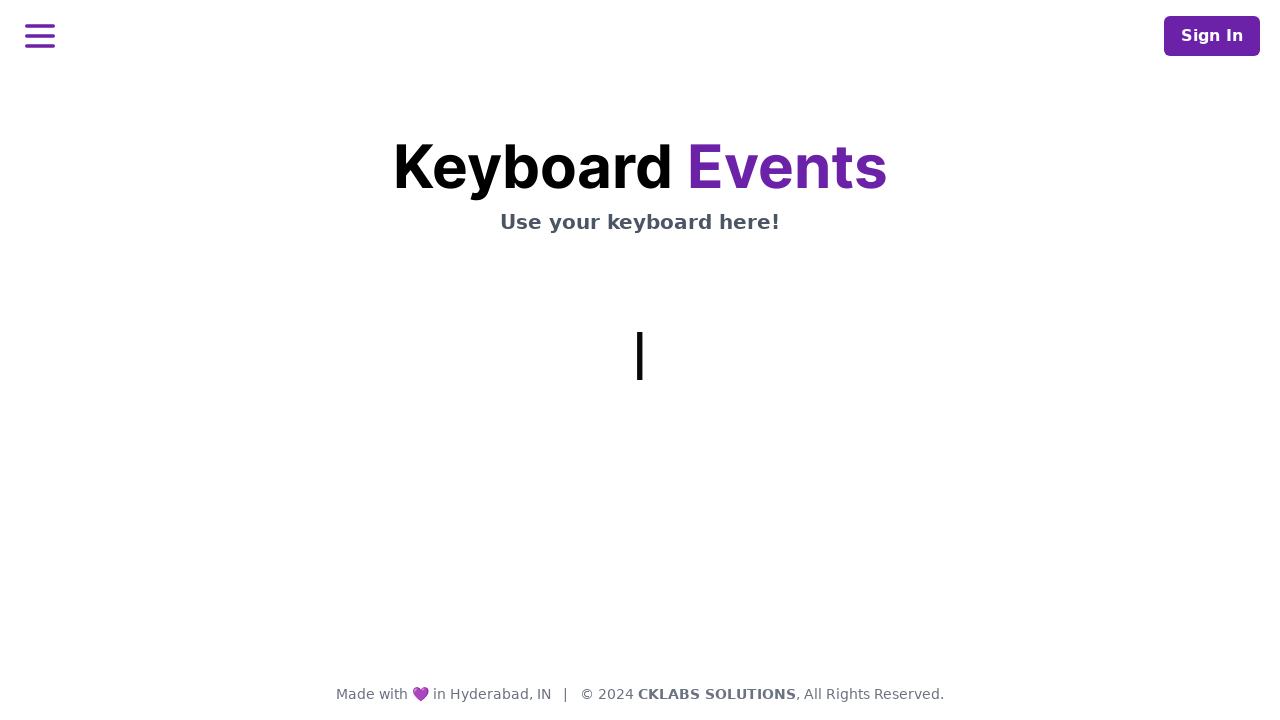

Typed 'This is coming from Selenium' using keyboard
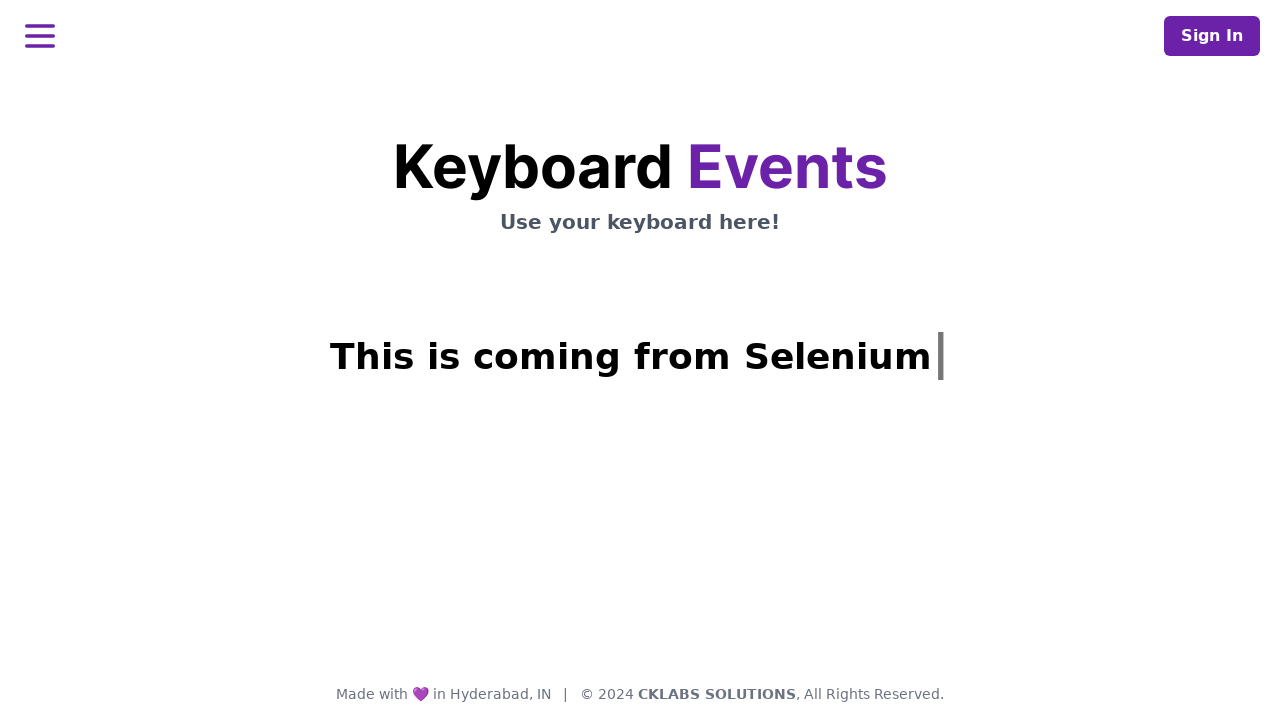

Pressed Enter key
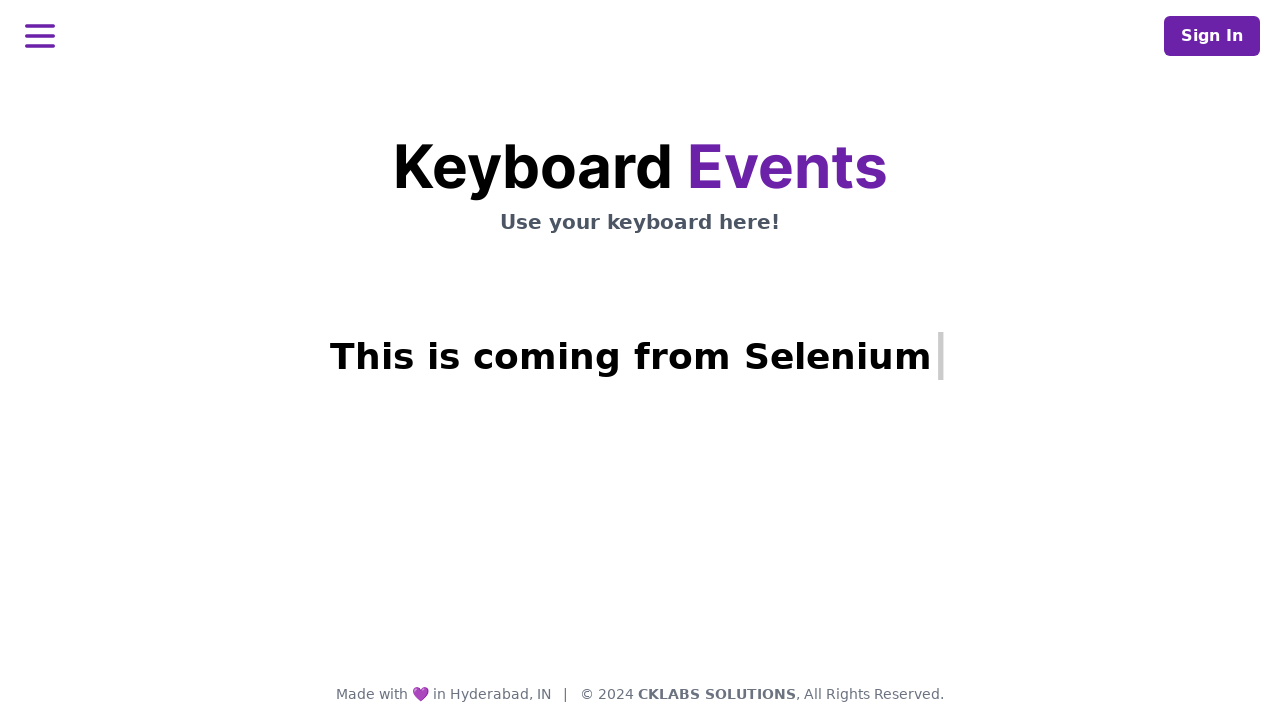

Verified resulting message heading displayed
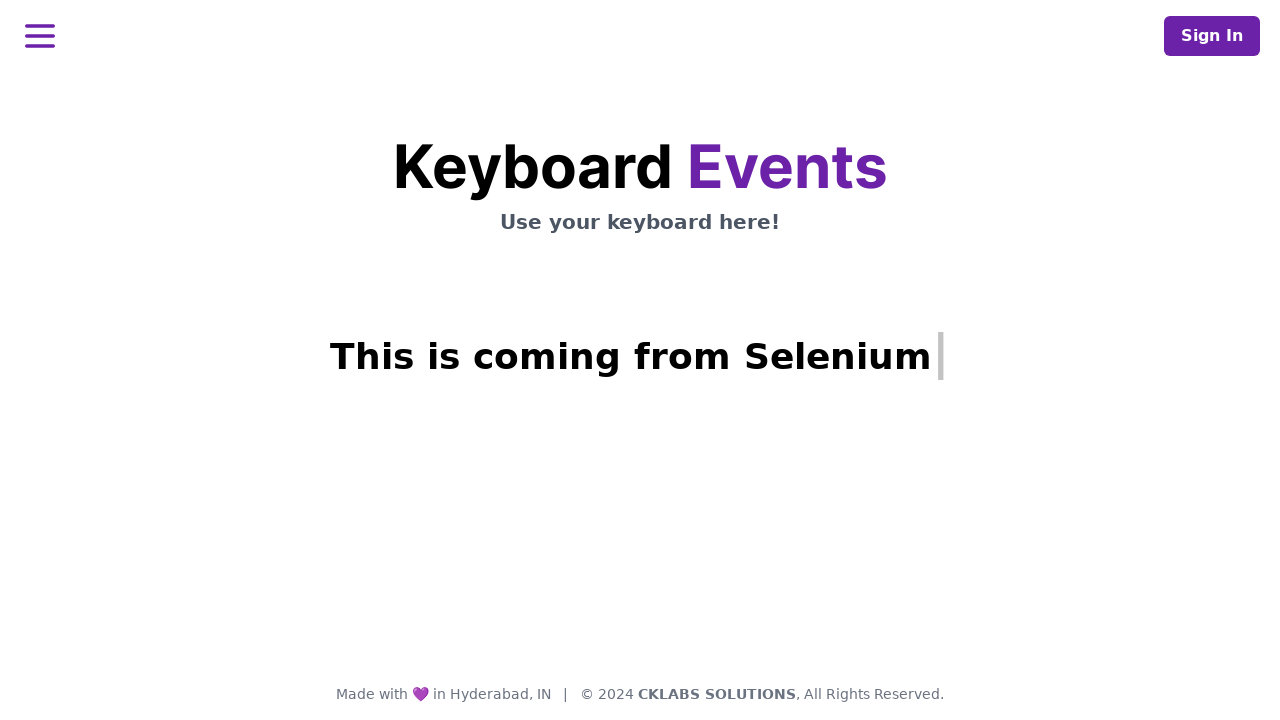

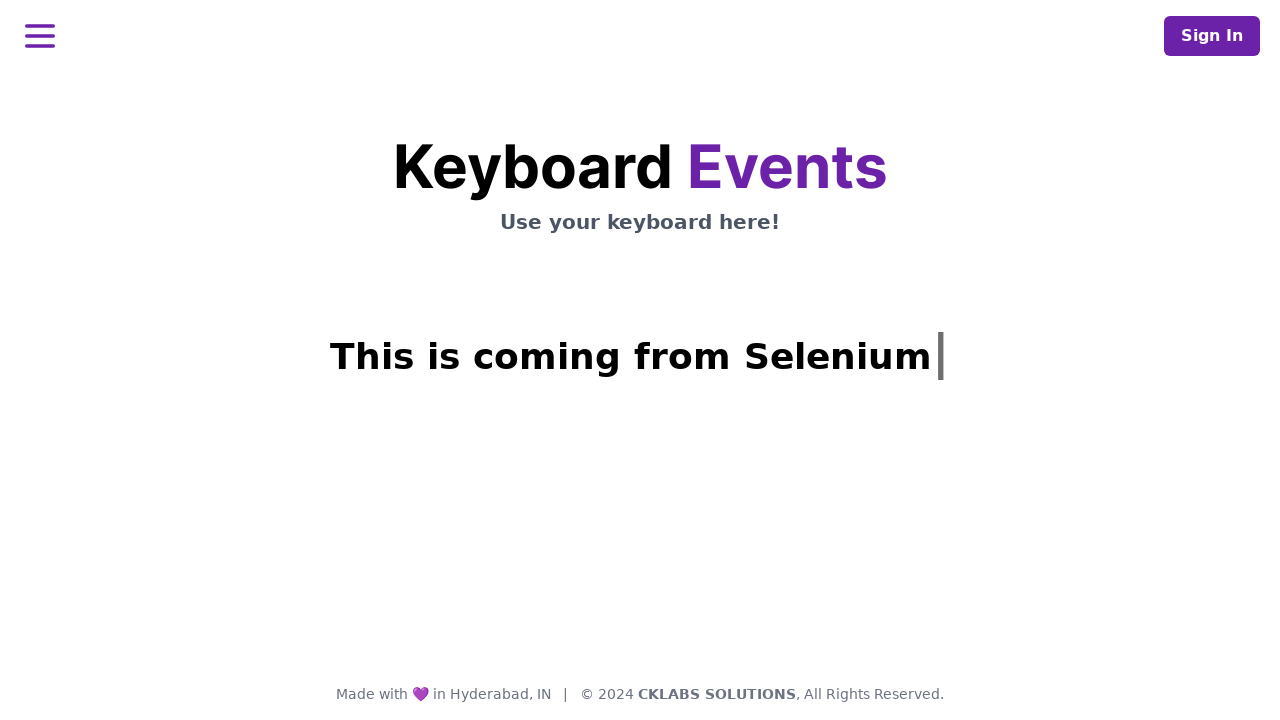